Tests that the Clear completed button displays correct text when items are completed

Starting URL: https://demo.playwright.dev/todomvc

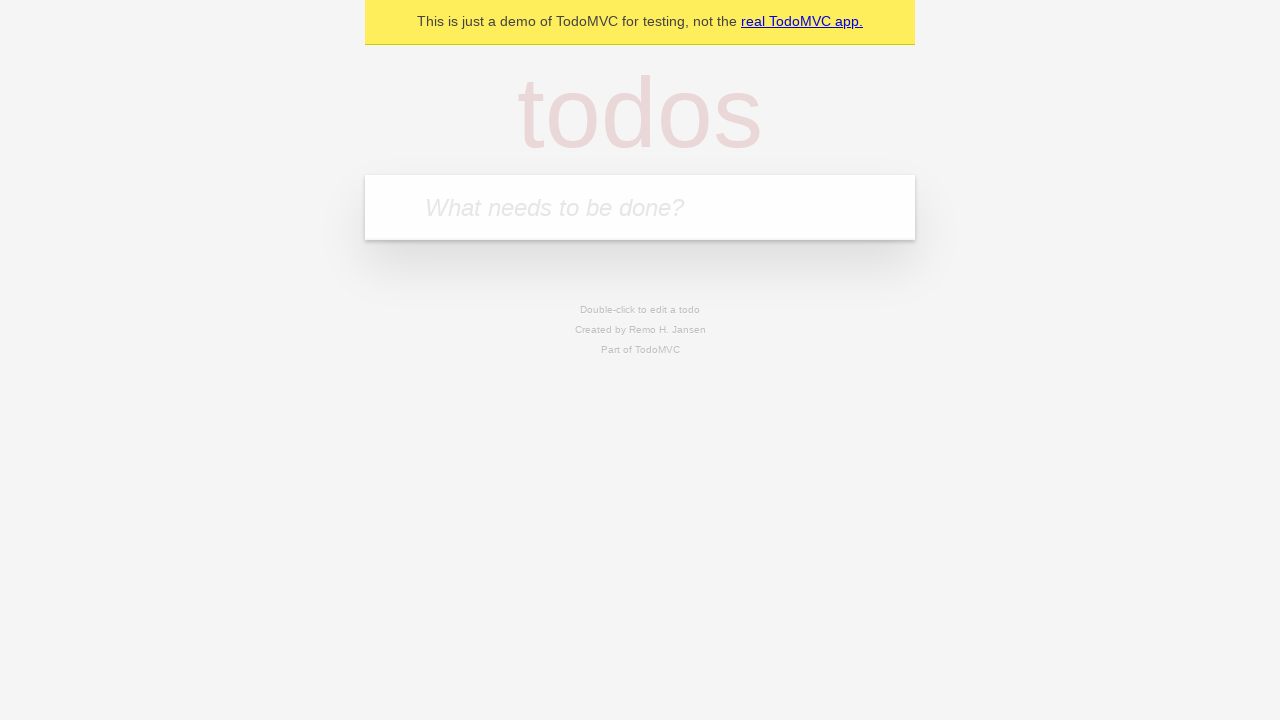

Filled todo input with 'buy some cheese' on internal:attr=[placeholder="What needs to be done?"i]
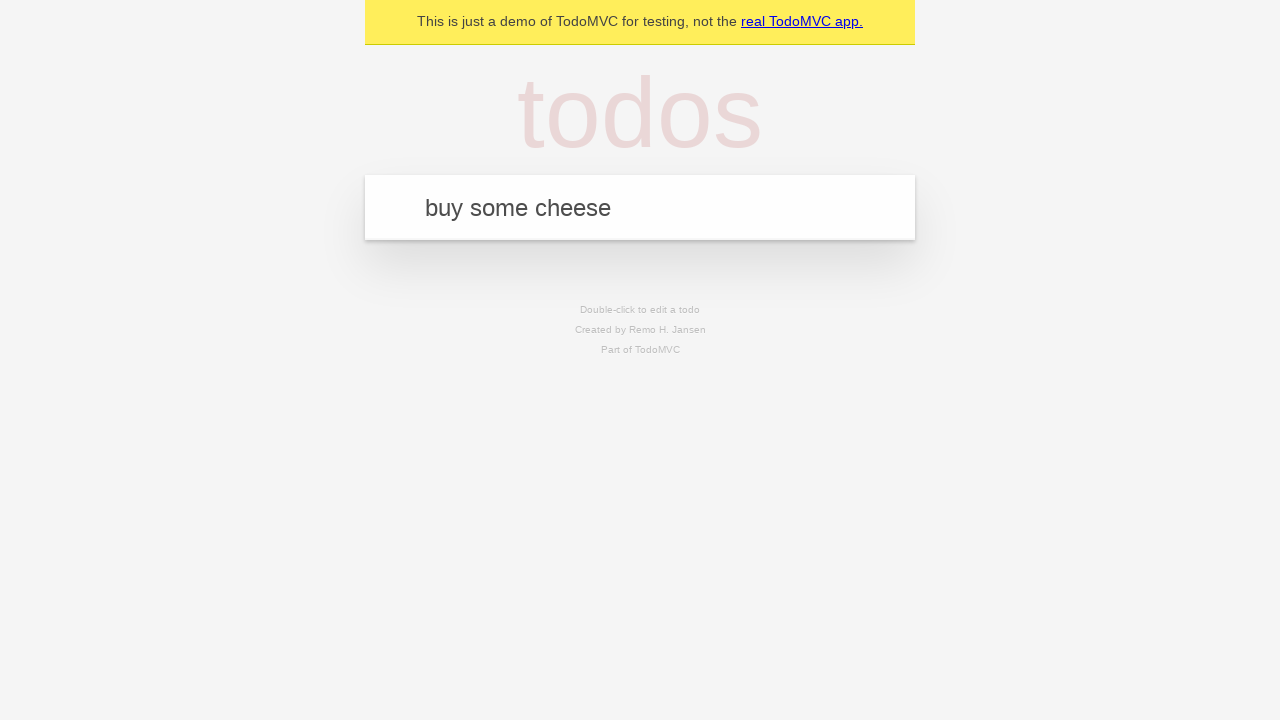

Pressed Enter to add todo 'buy some cheese' on internal:attr=[placeholder="What needs to be done?"i]
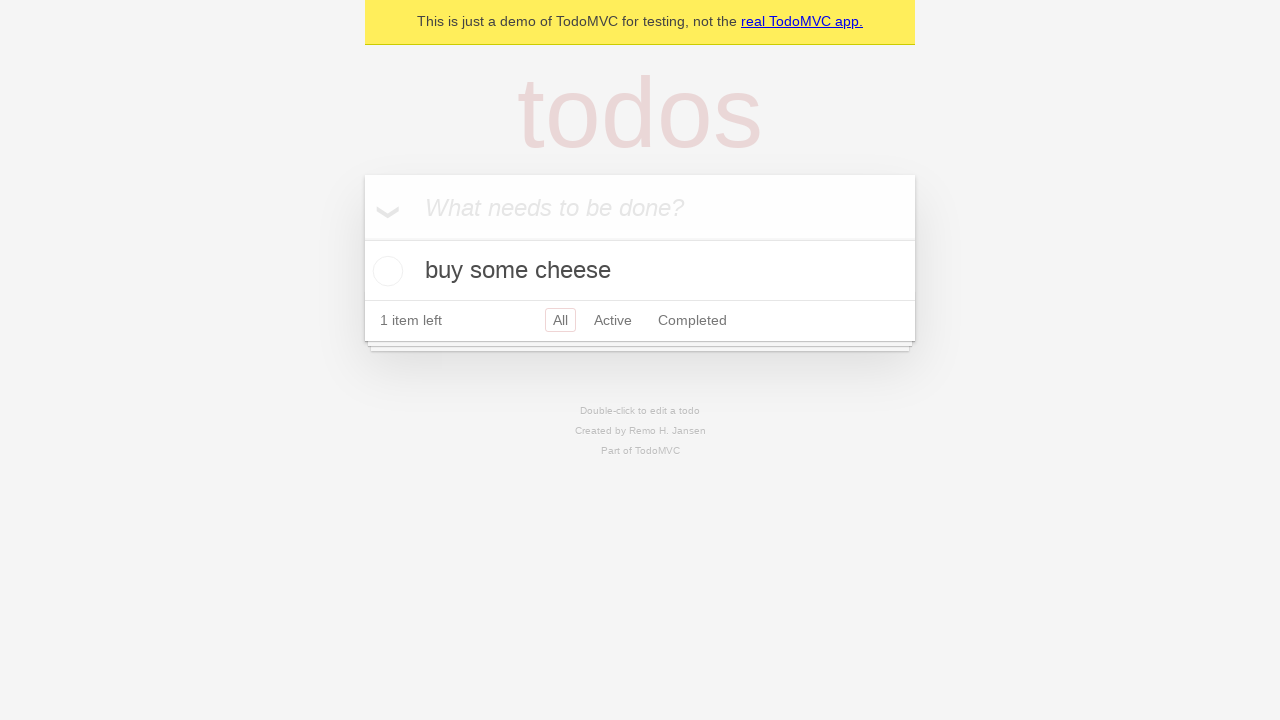

Filled todo input with 'feed the cat' on internal:attr=[placeholder="What needs to be done?"i]
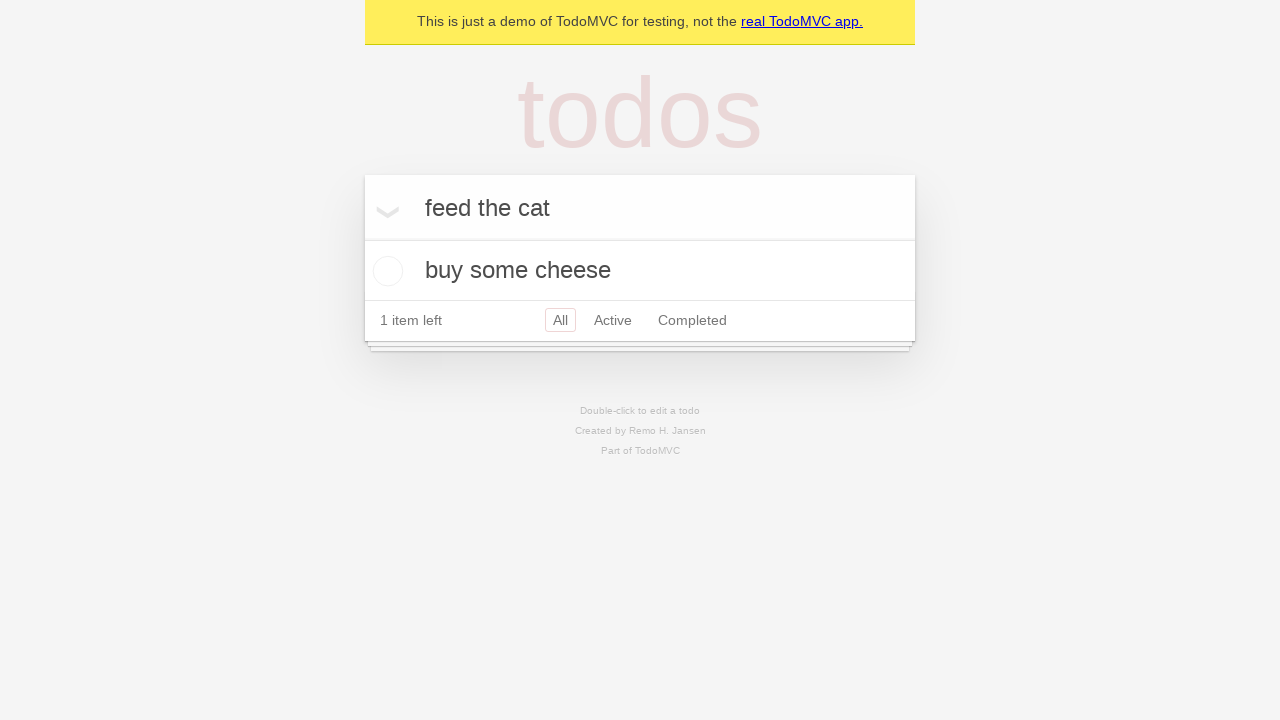

Pressed Enter to add todo 'feed the cat' on internal:attr=[placeholder="What needs to be done?"i]
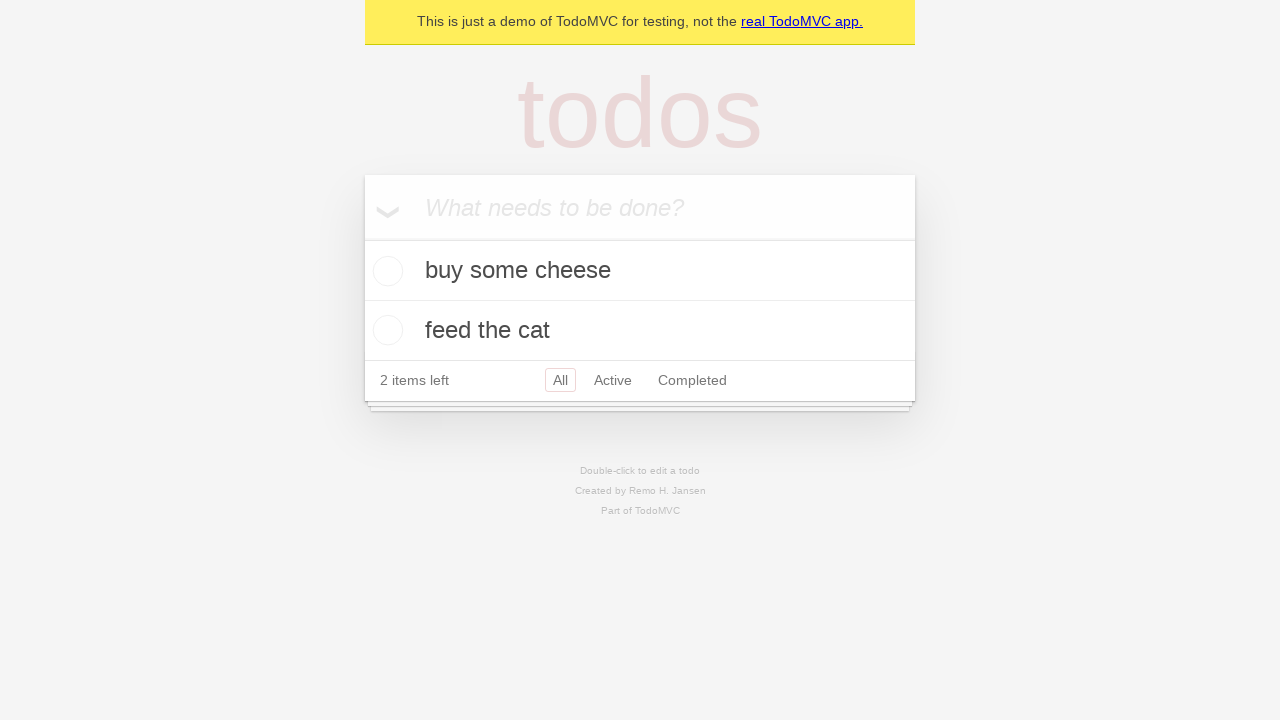

Filled todo input with 'book a doctors appointment' on internal:attr=[placeholder="What needs to be done?"i]
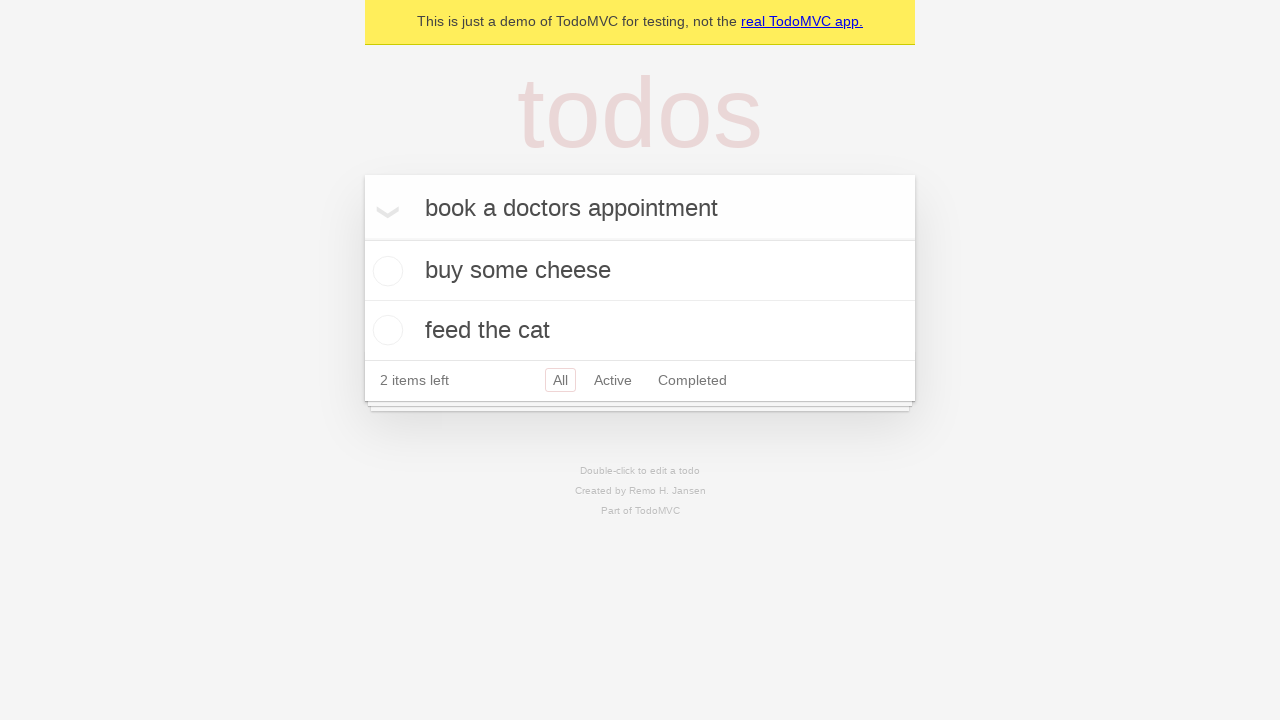

Pressed Enter to add todo 'book a doctors appointment' on internal:attr=[placeholder="What needs to be done?"i]
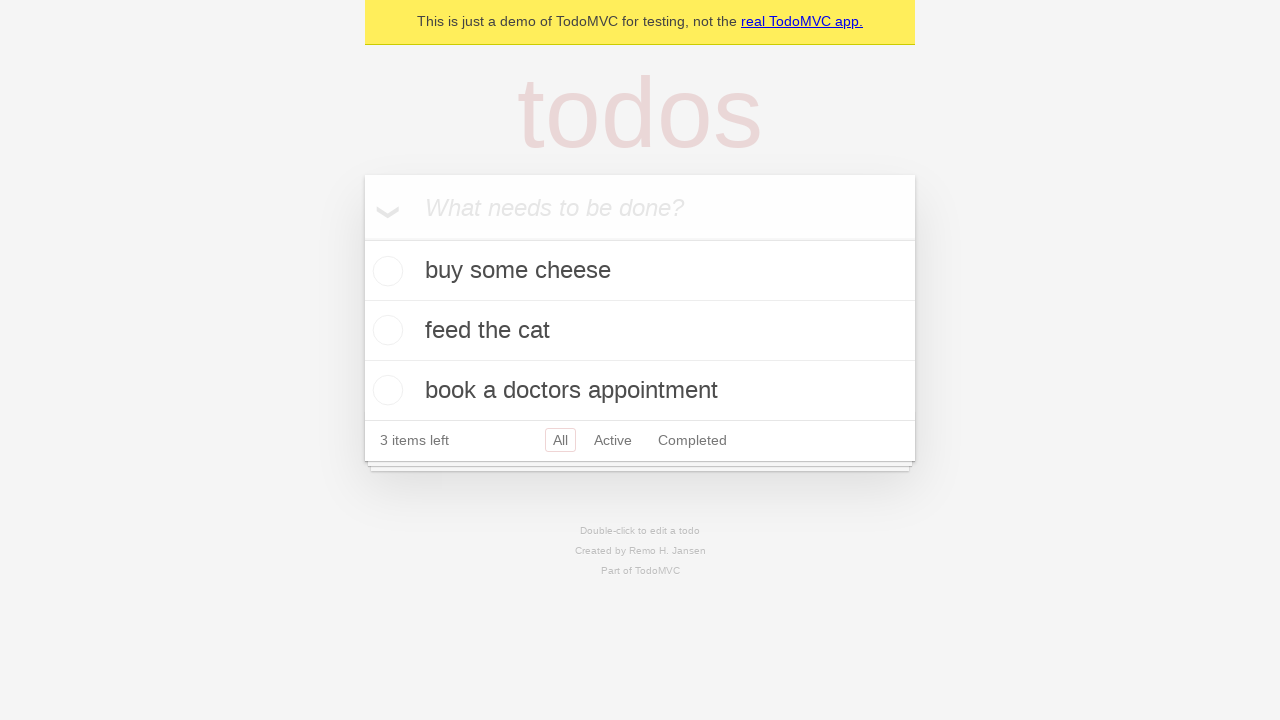

Checked the first todo item at (385, 271) on .todo-list li .toggle >> nth=0
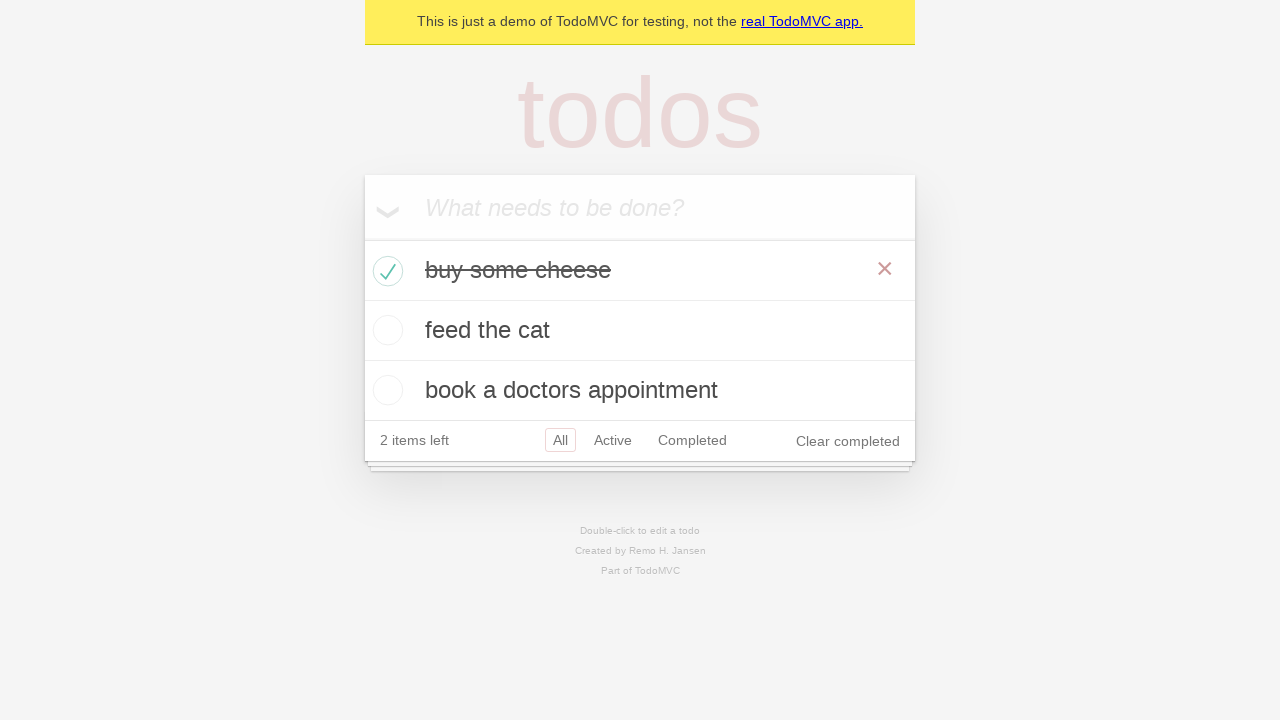

Clear completed button appeared
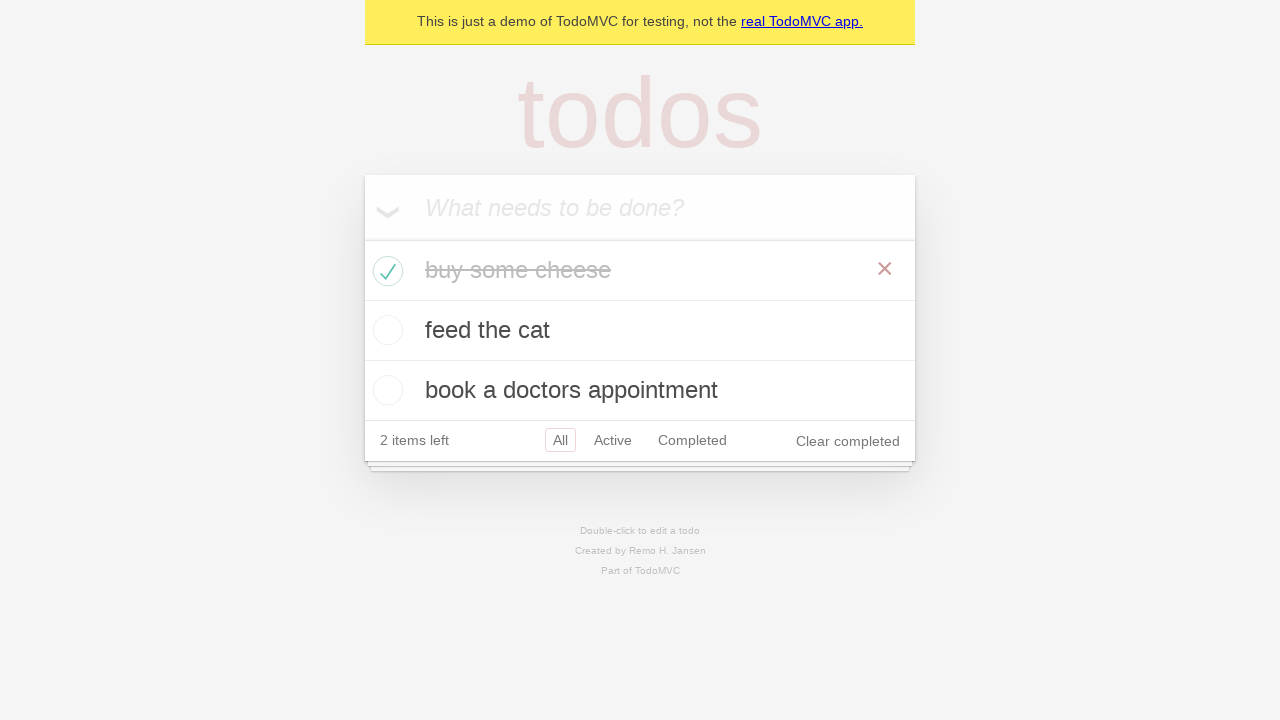

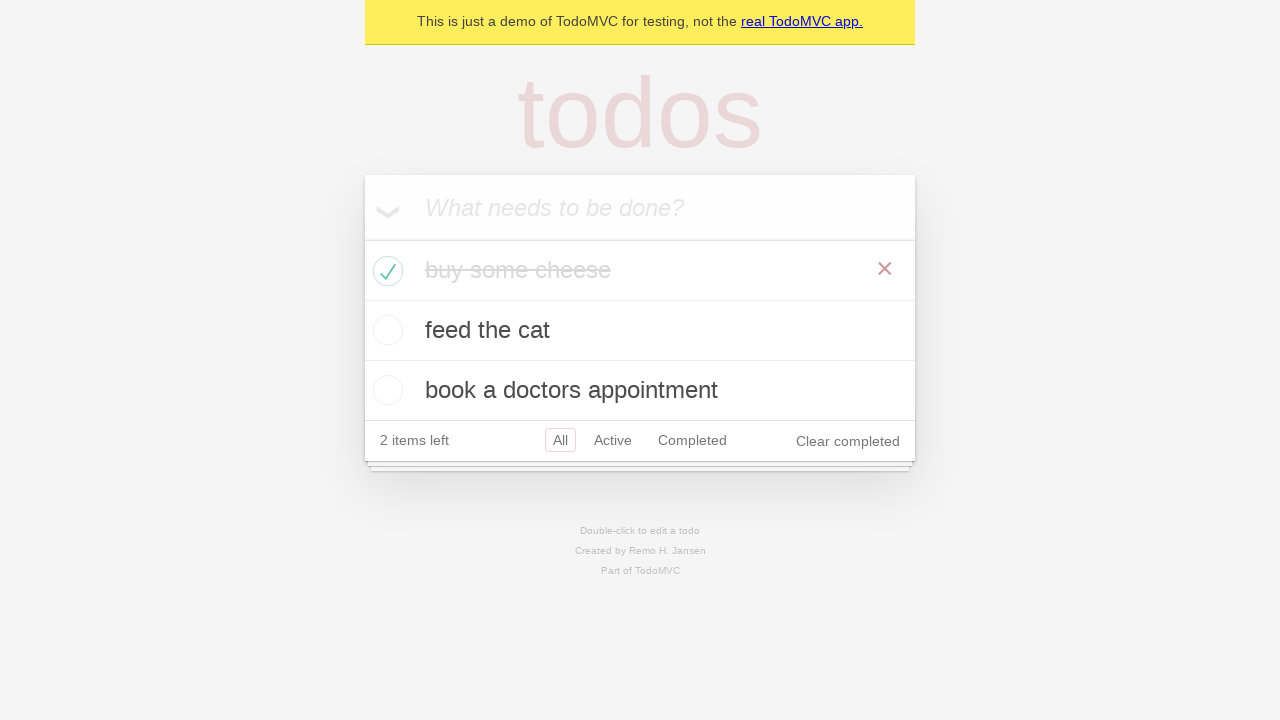